Fills latitude and longitude coordinates on the HIRDS website, selects Depth-Duration option, generates a report, and downloads the Excel file

Starting URL: https://hirds.niwa.co.nz/?_gl=1*1ijya2j*_ga*NDg4OTU2MDY2LjE3Mzk1OTc4MjY.*_ga_4CXN46915J*MTczOTc5Njk4Ny4zLjAuMTczOTc5Njk4Ny4wLjAuMA..

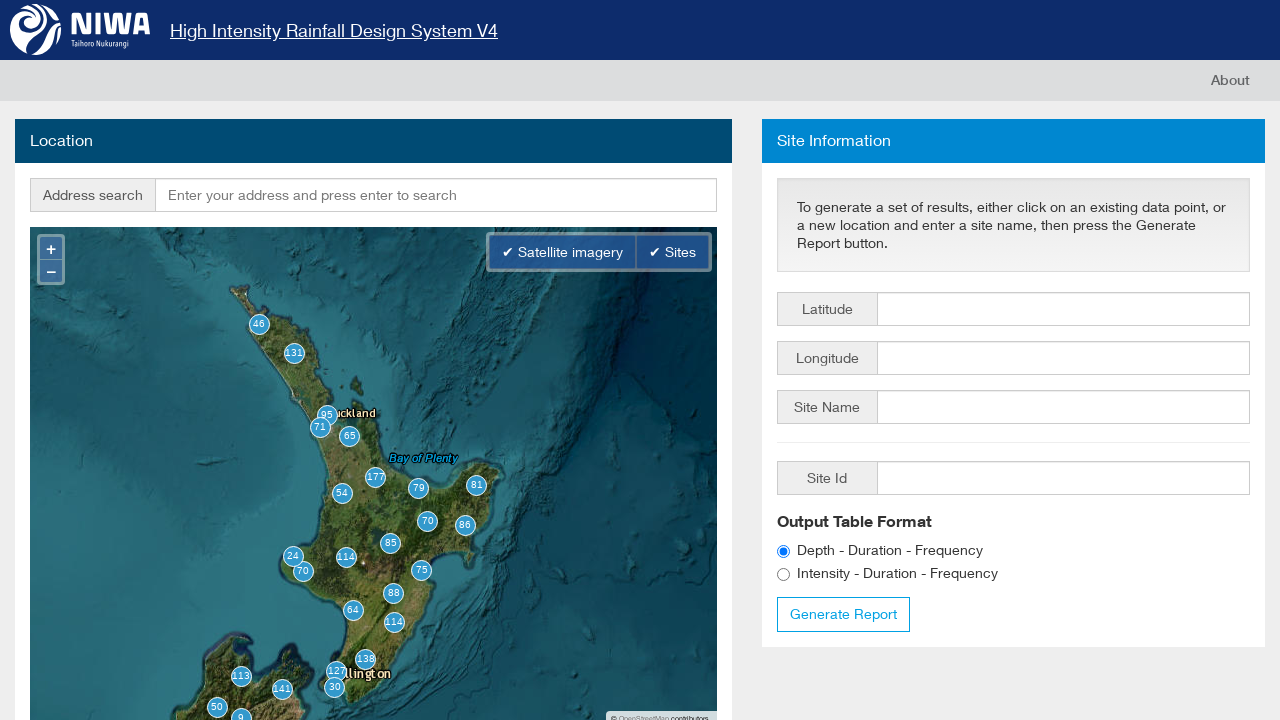

Filled latitude field with '-41.2865' on input[name='latitude']
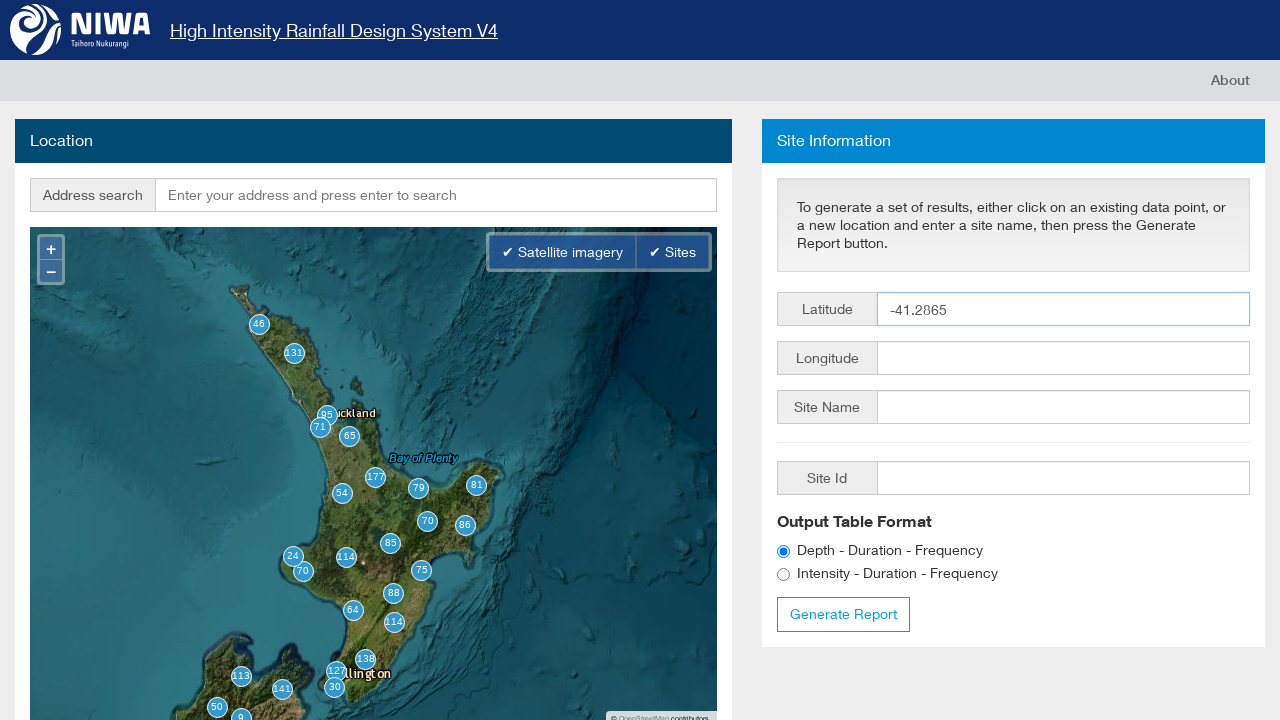

Filled longitude field with '174.7762' on input[name='longitude']
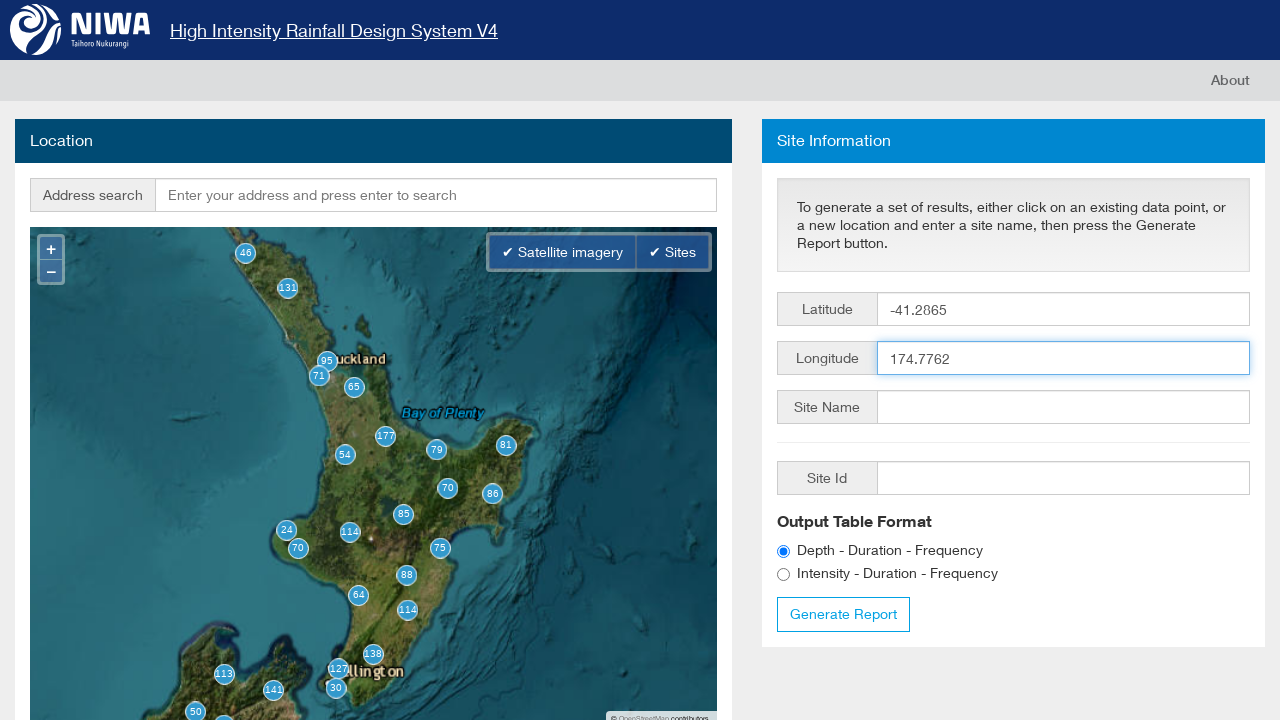

Selected Depth-Duration radio button option at (783, 551) on #optionsRadios1
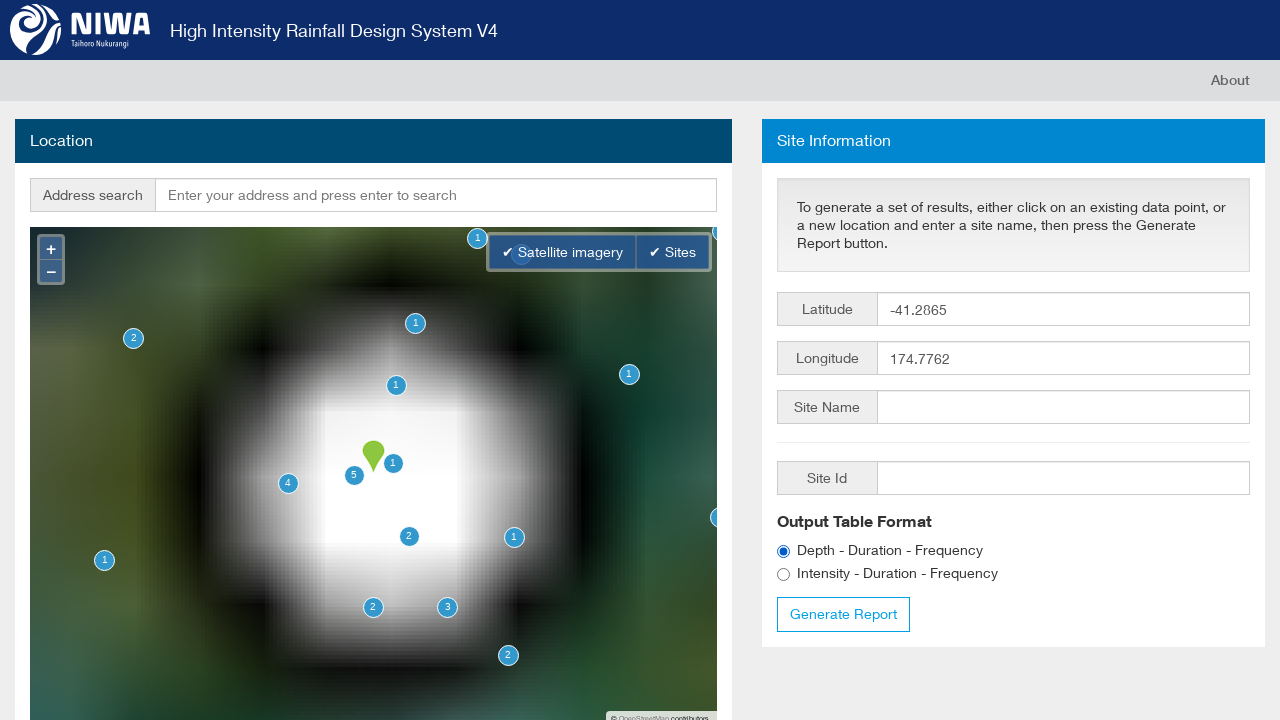

Clicked Generate Report button at (843, 614) on button.btn-primary
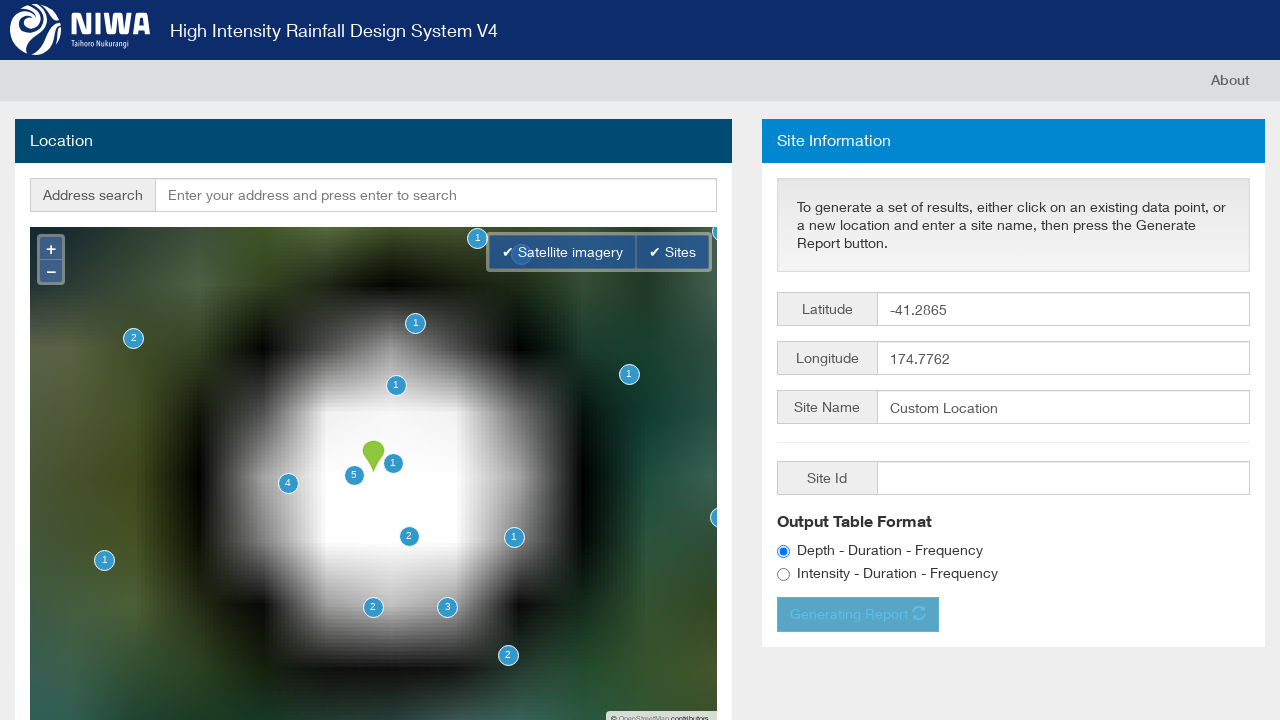

Report generated successfully and download button appeared
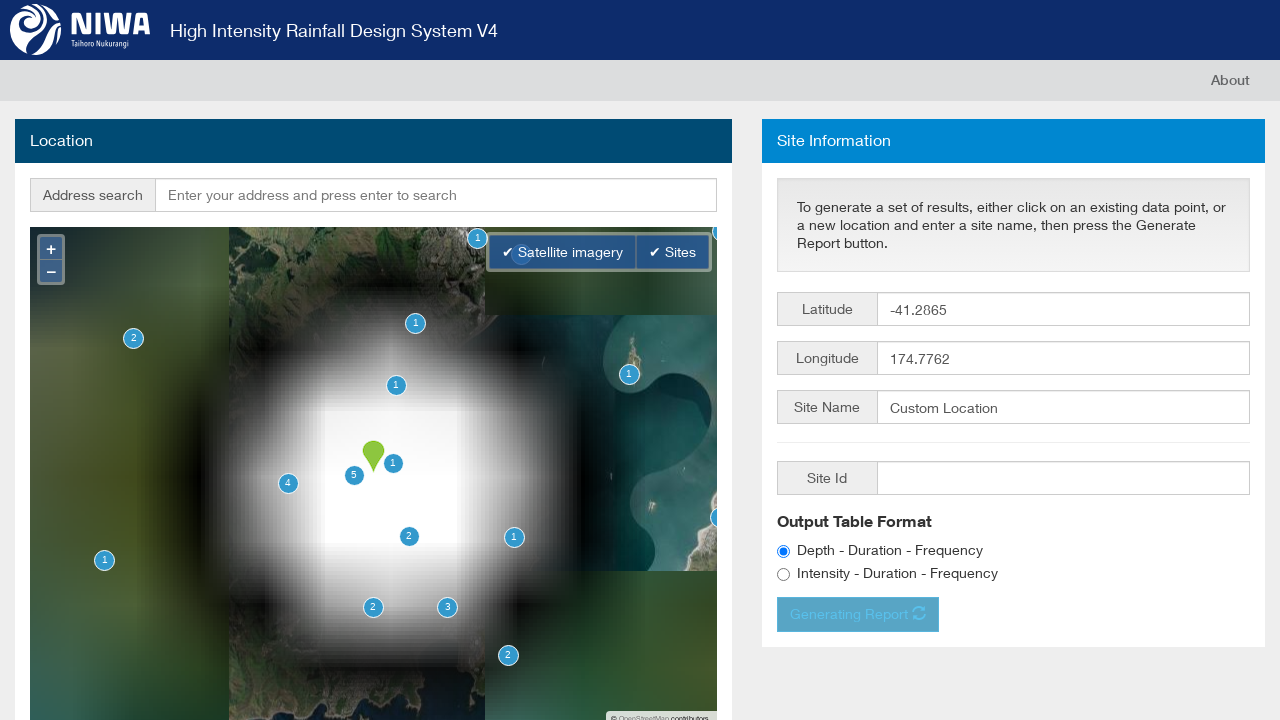

Clicked Download Excel button to download the report at (1242, 594) on .glyphicon-download-alt
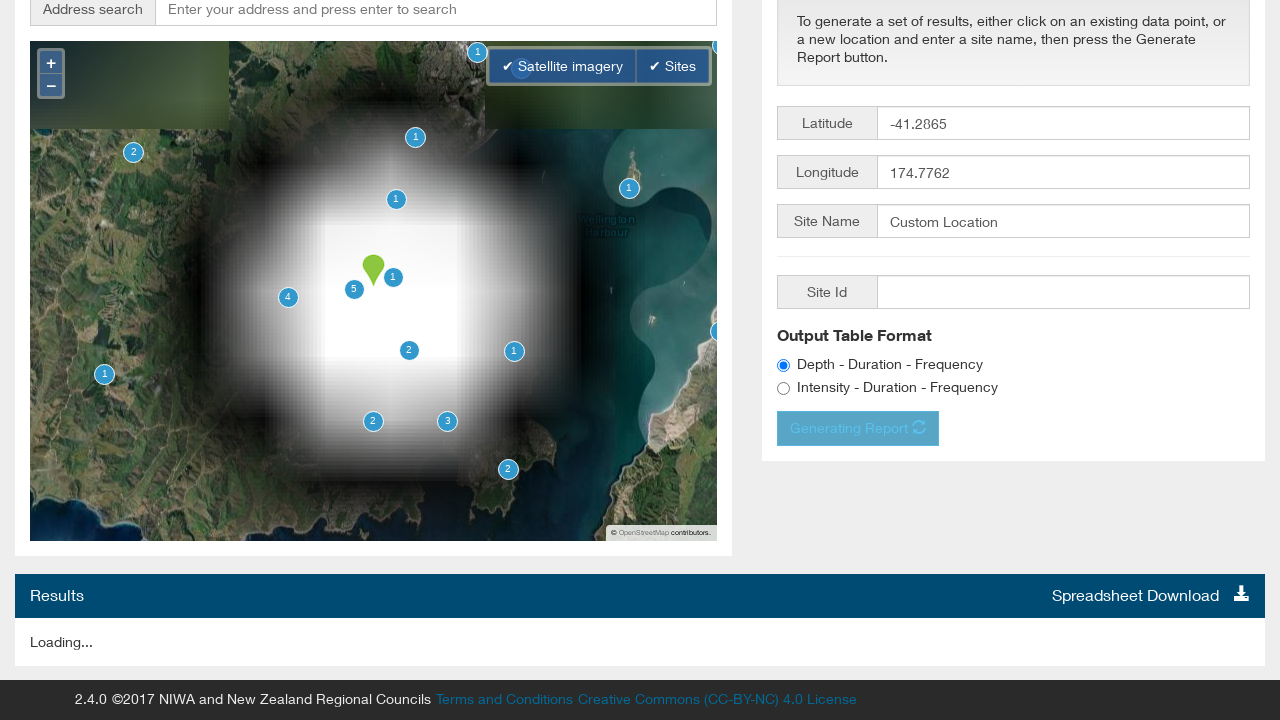

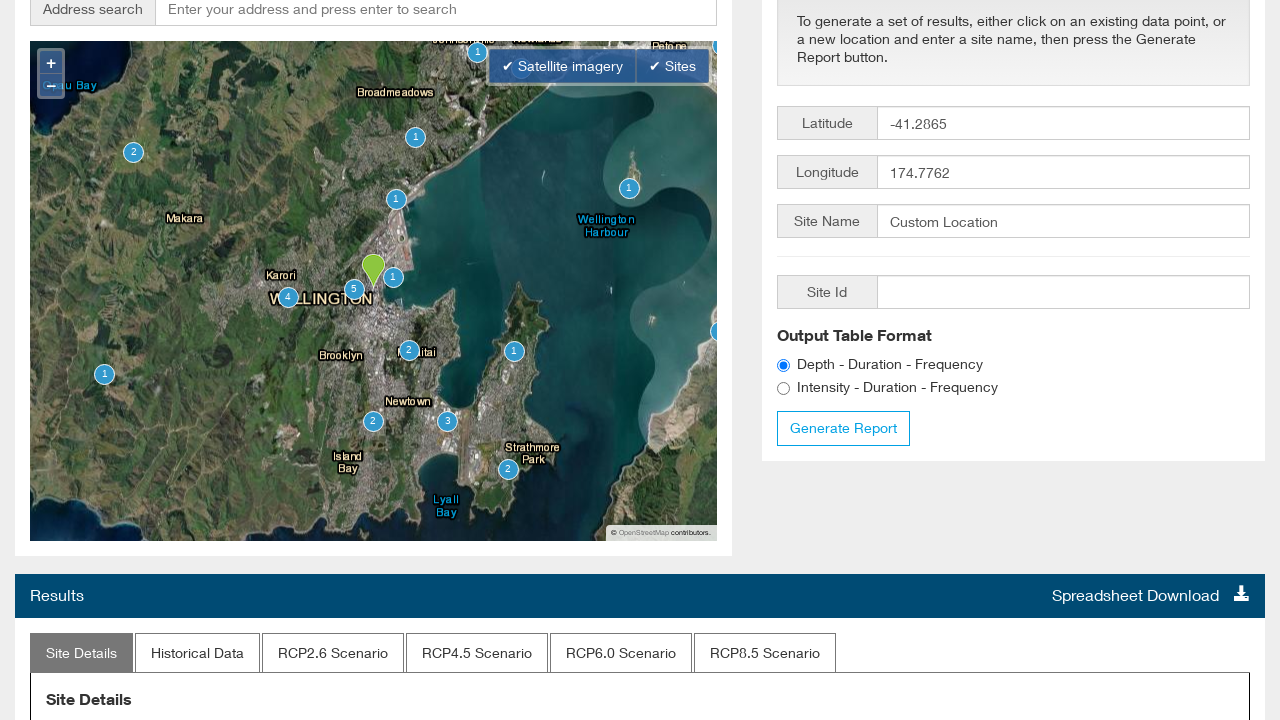